Tests horizontal slider interaction by dragging the slider by a specific offset and verifying the resulting value

Starting URL: http://the-internet.herokuapp.com/horizontal_slider

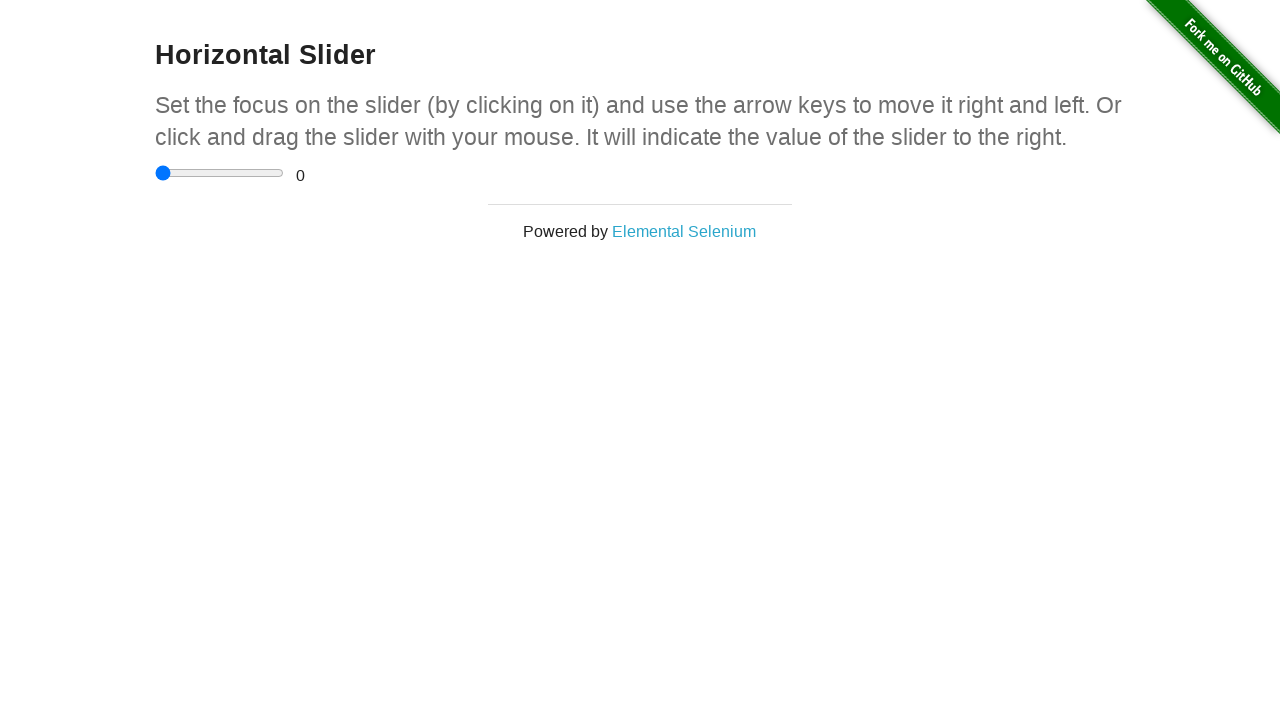

Waited for slider container to load
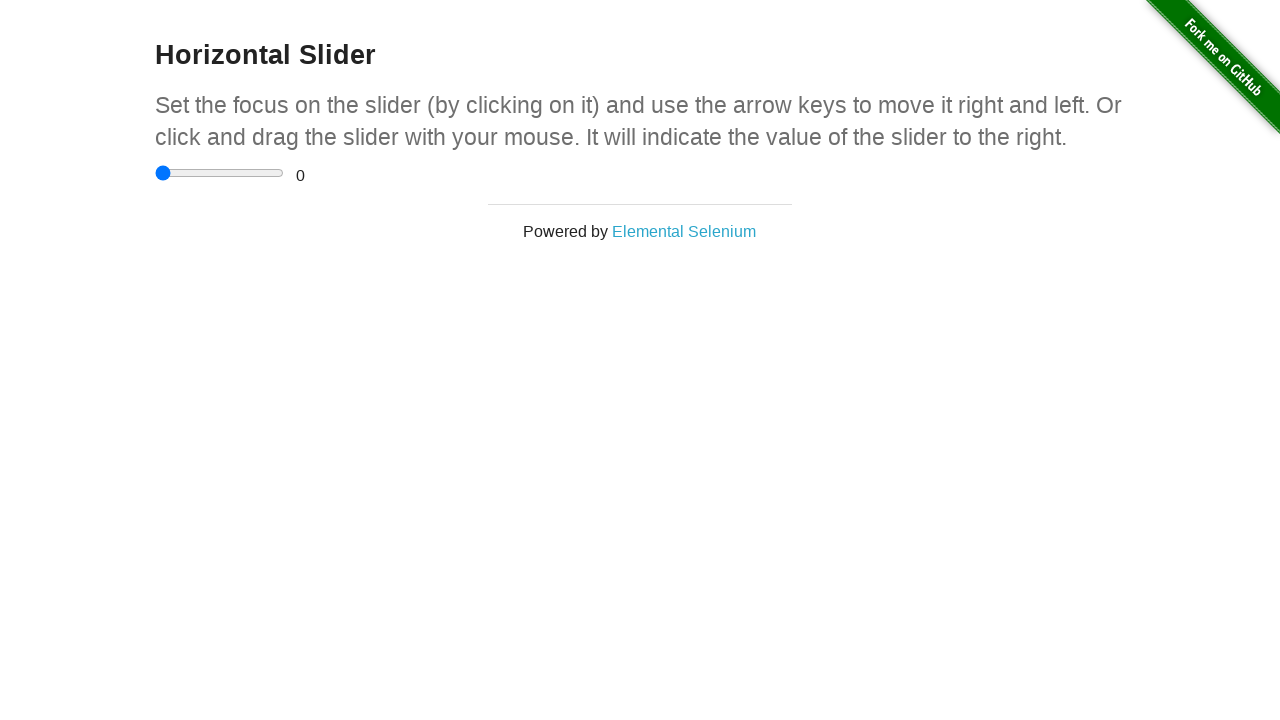

Located slider element
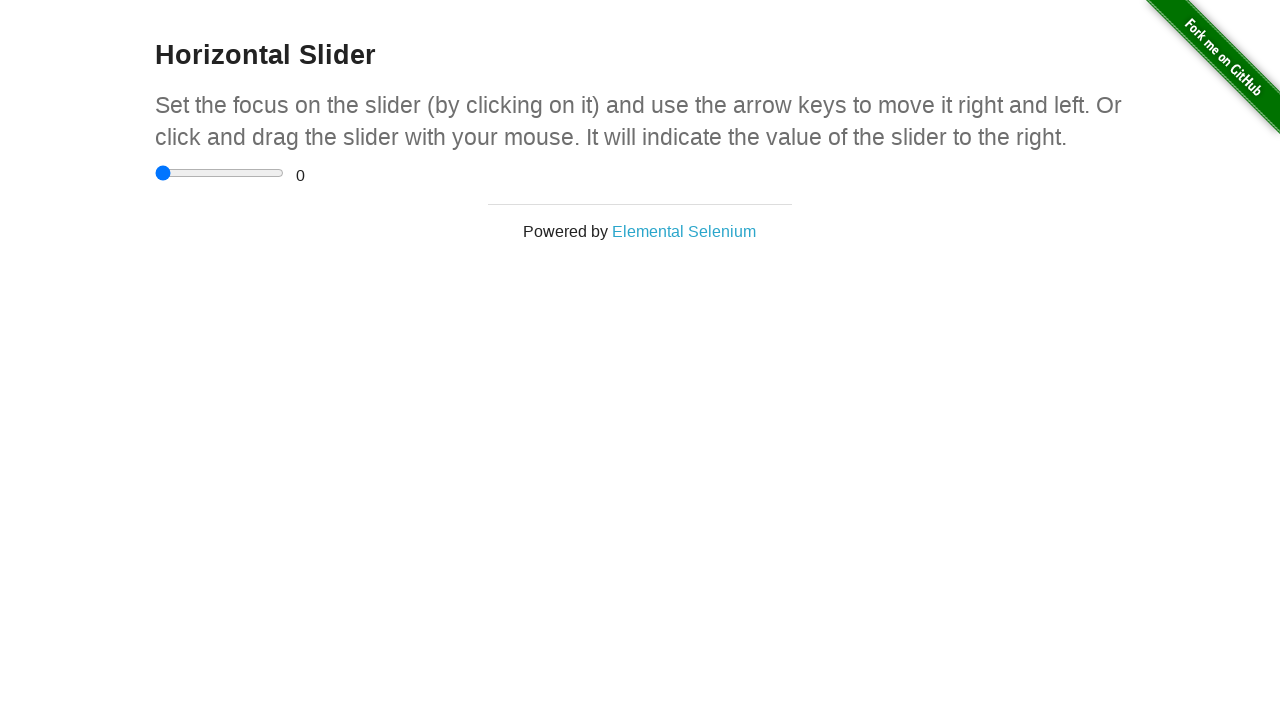

Retrieved slider bounding box coordinates
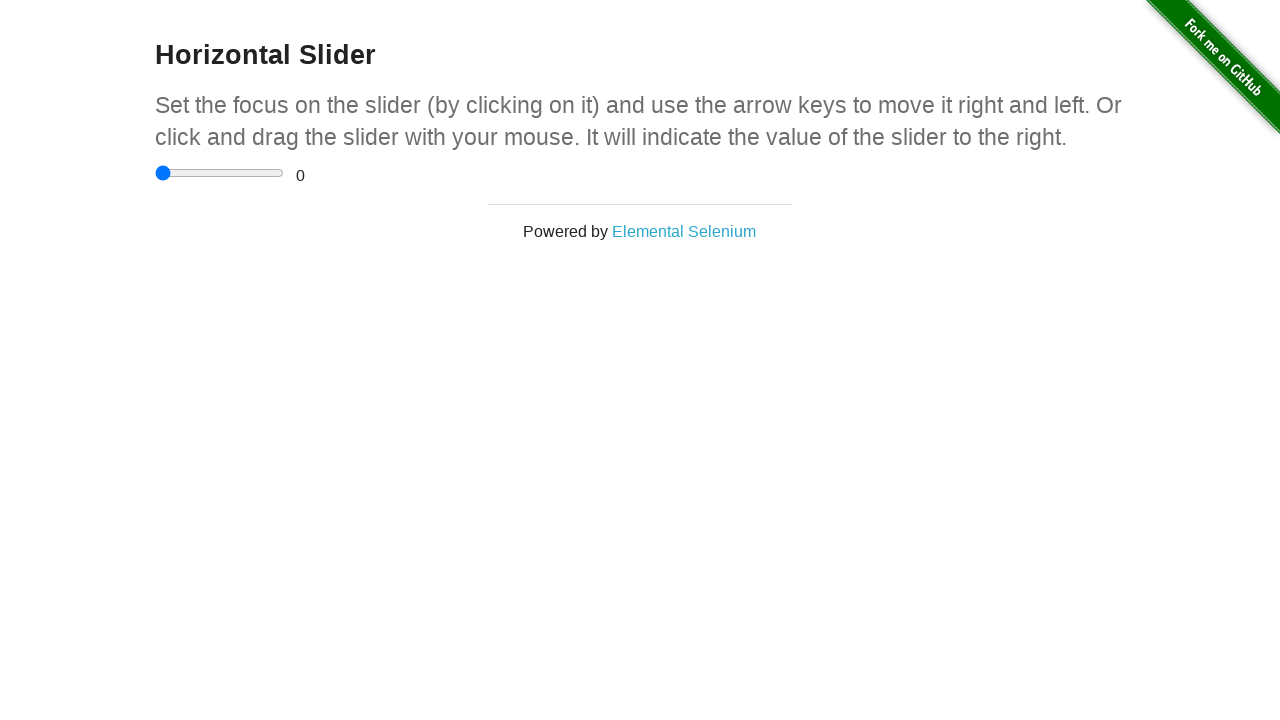

Moved mouse to slider center position at (220, 173)
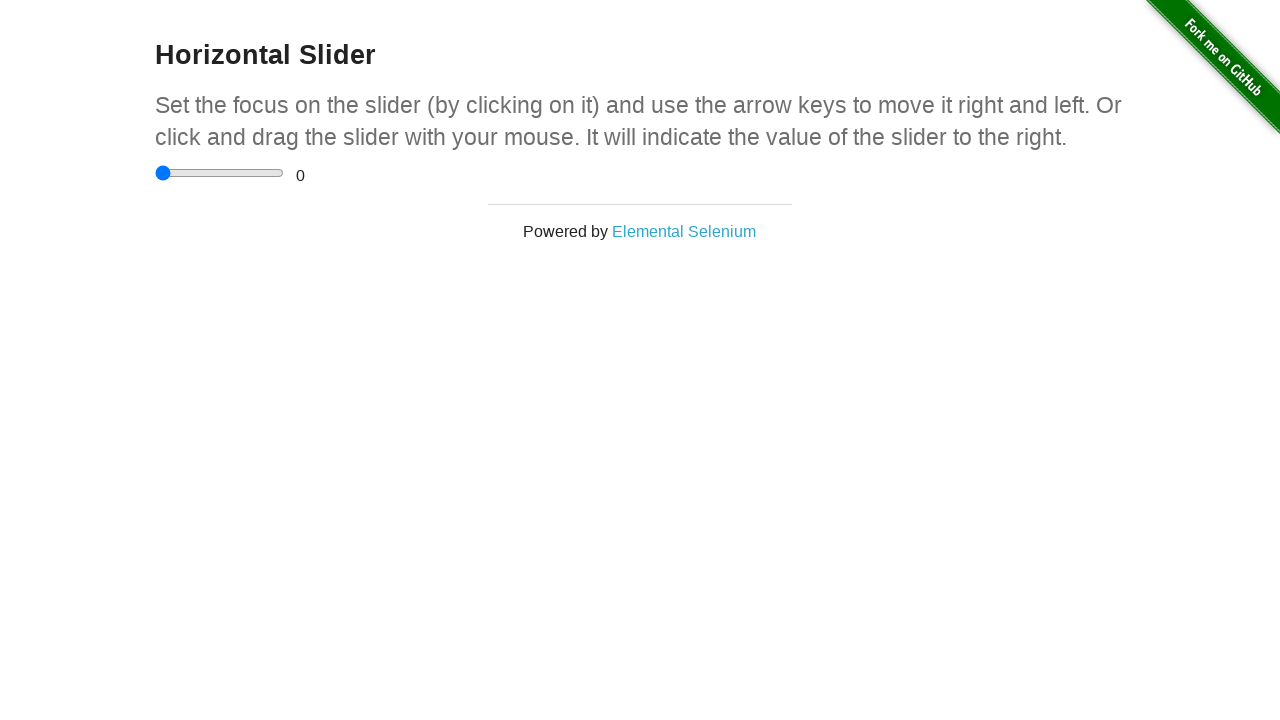

Pressed mouse button down on slider at (220, 173)
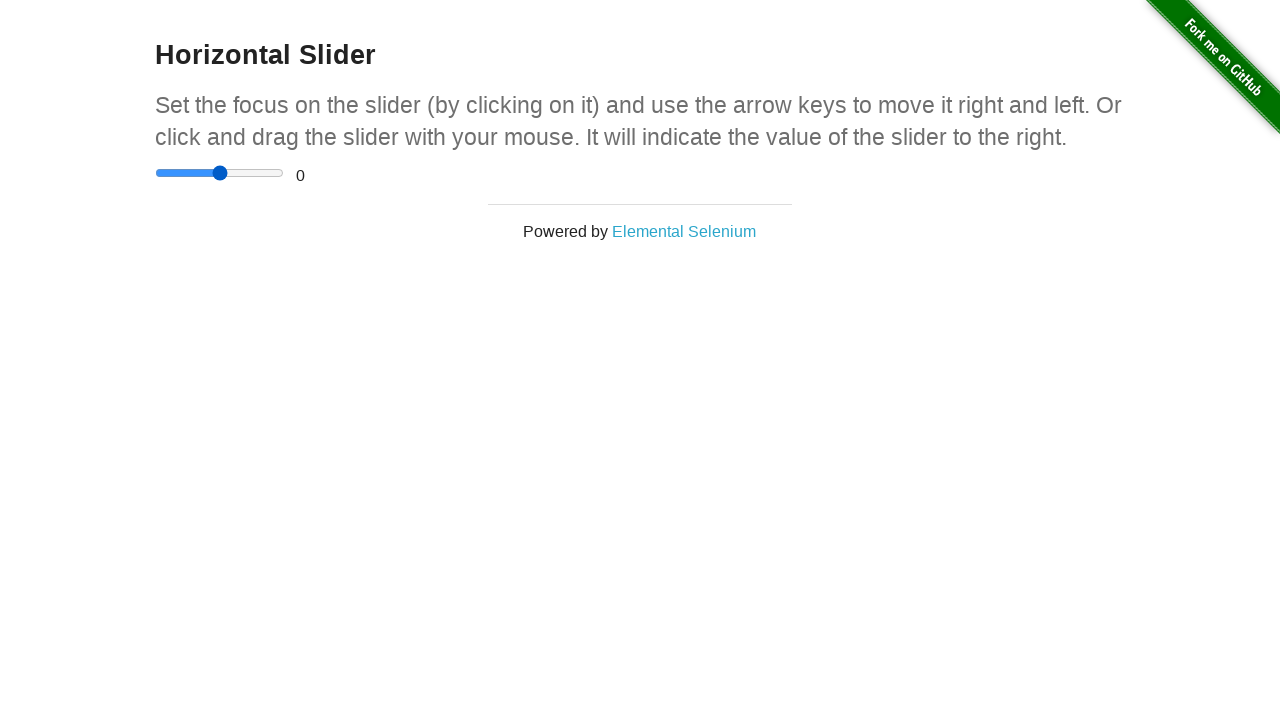

Dragged slider 30 pixels to the right at (250, 173)
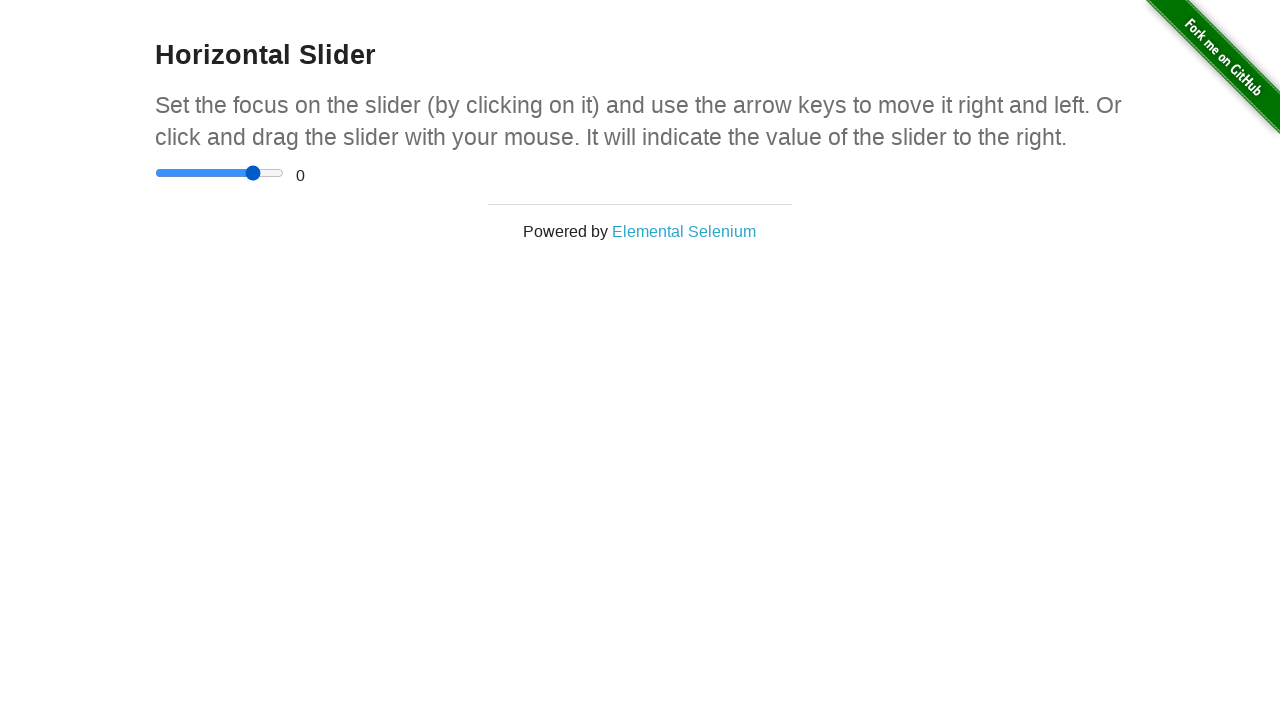

Released mouse button after dragging slider at (250, 173)
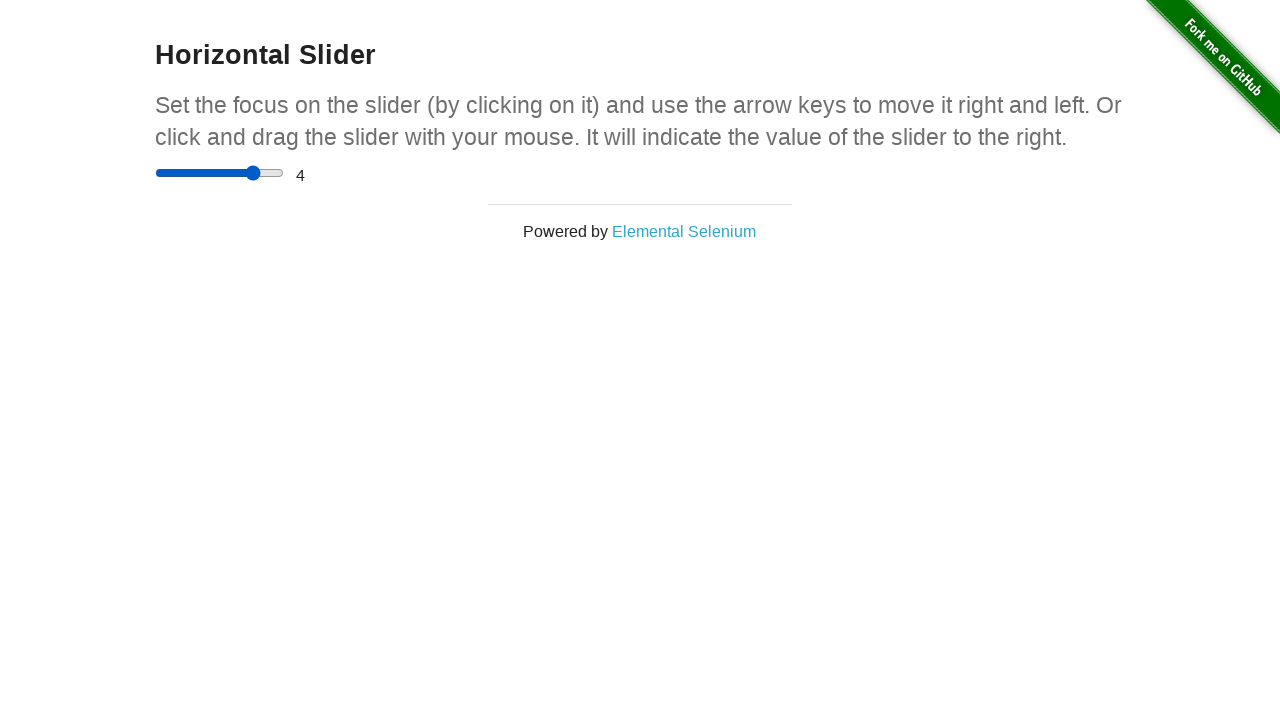

Slider value updated and range element is visible
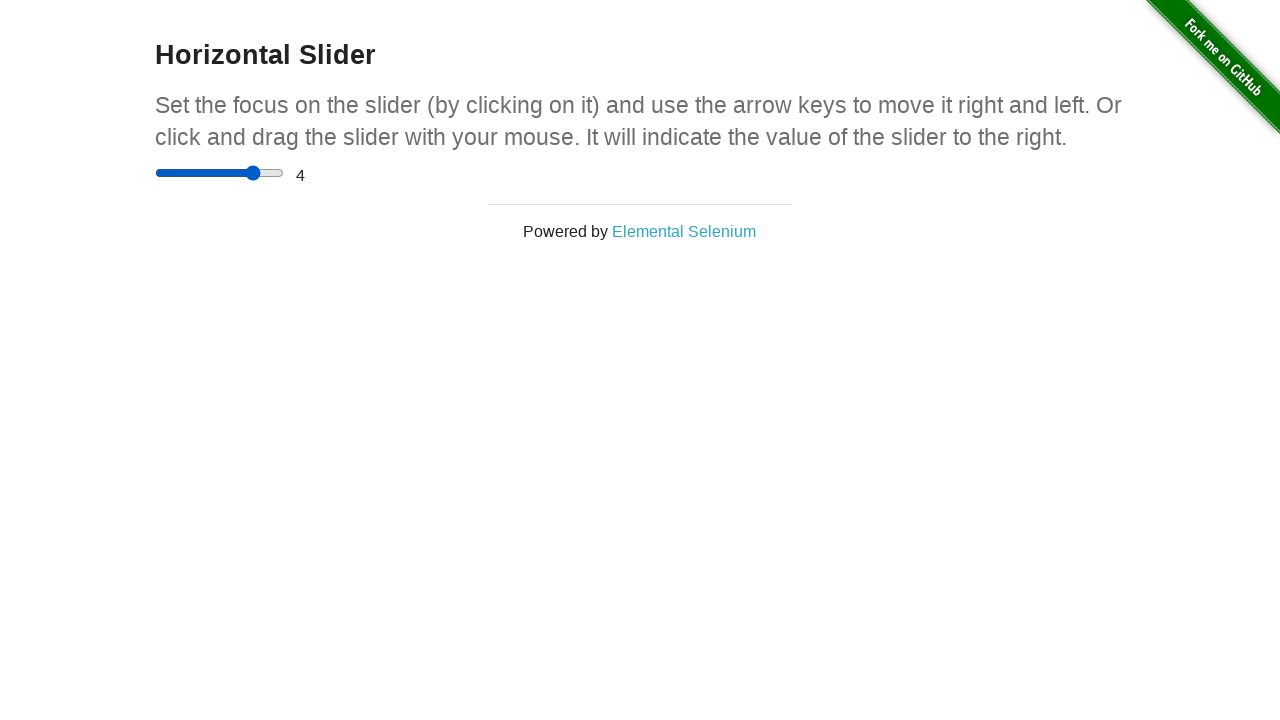

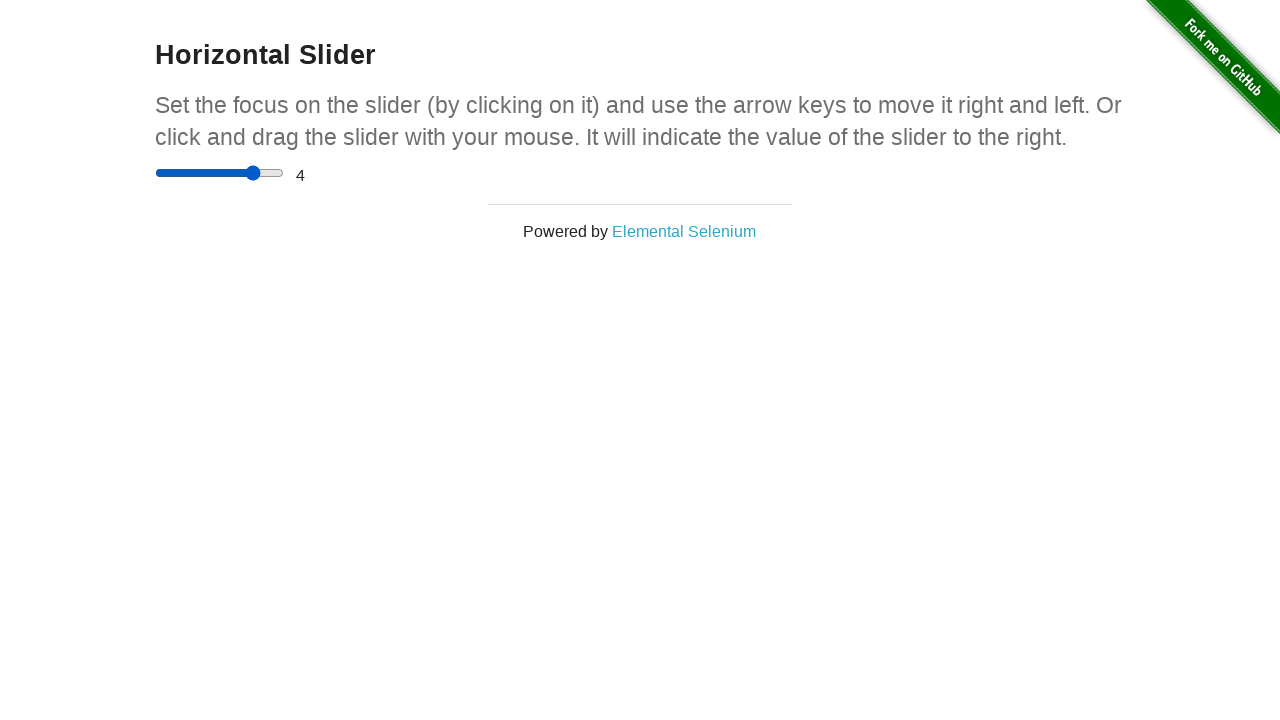